Tests sorting the Due column in descending order by clicking the column header twice and verifying the values are sorted in reverse order

Starting URL: http://the-internet.herokuapp.com/tables

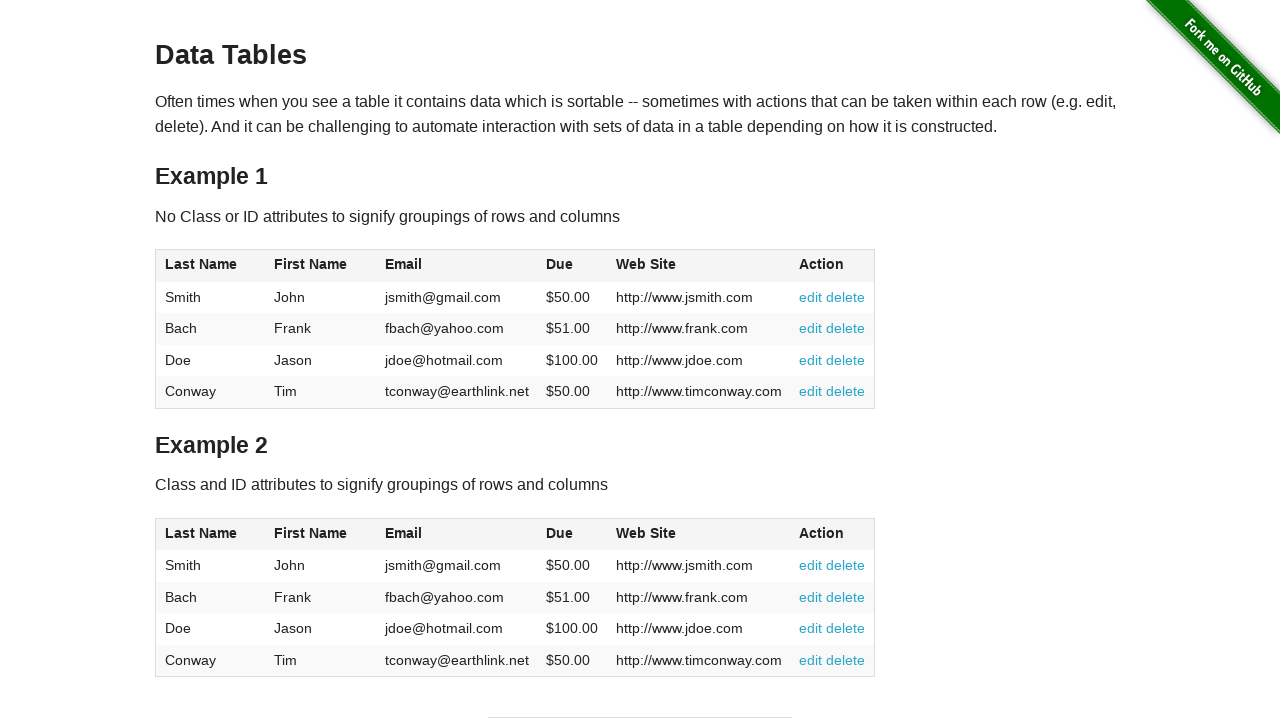

Clicked Due column header once for ascending sort at (572, 266) on #table1 thead tr th:nth-of-type(4)
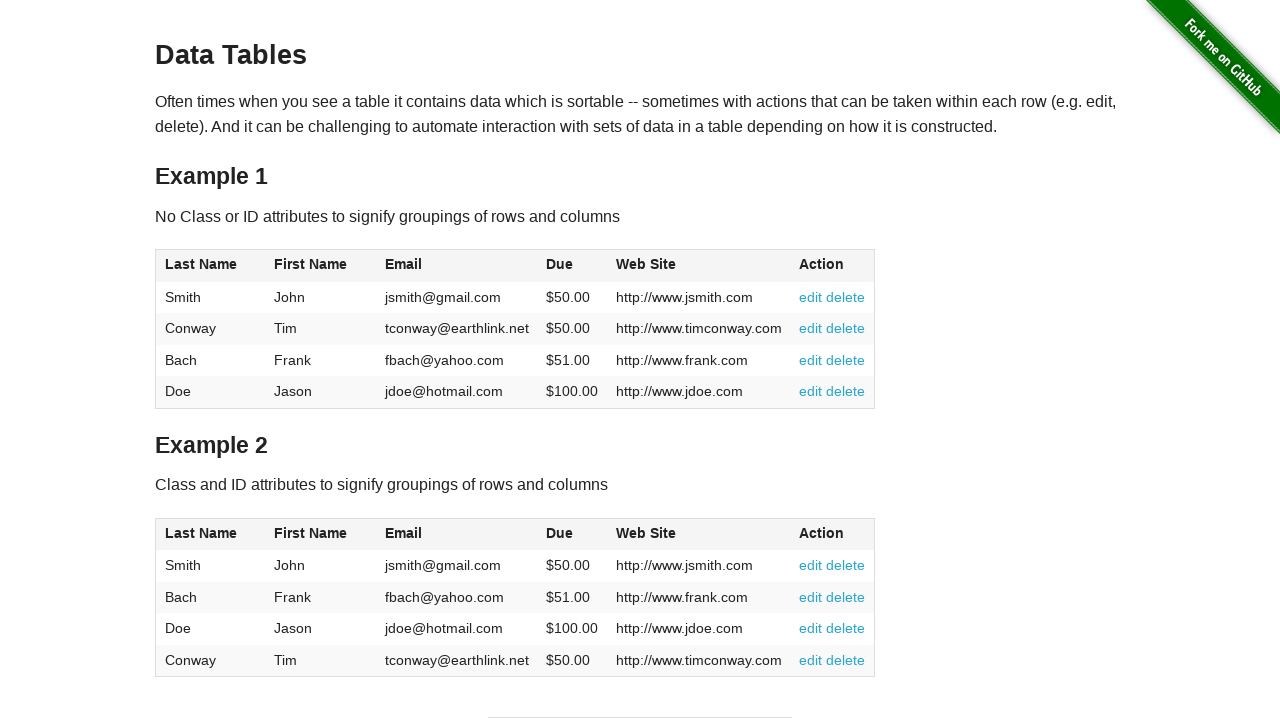

Clicked Due column header again for descending sort at (572, 266) on #table1 thead tr th:nth-of-type(4)
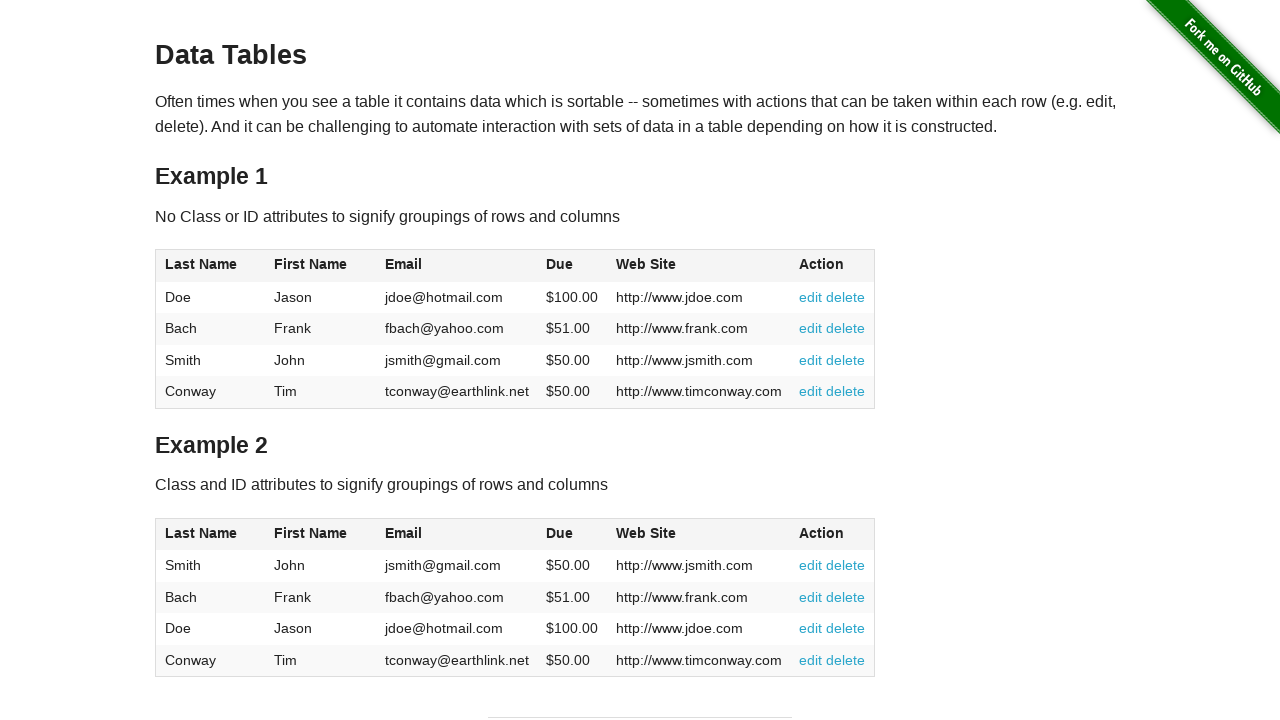

Table data loaded and Due column is visible
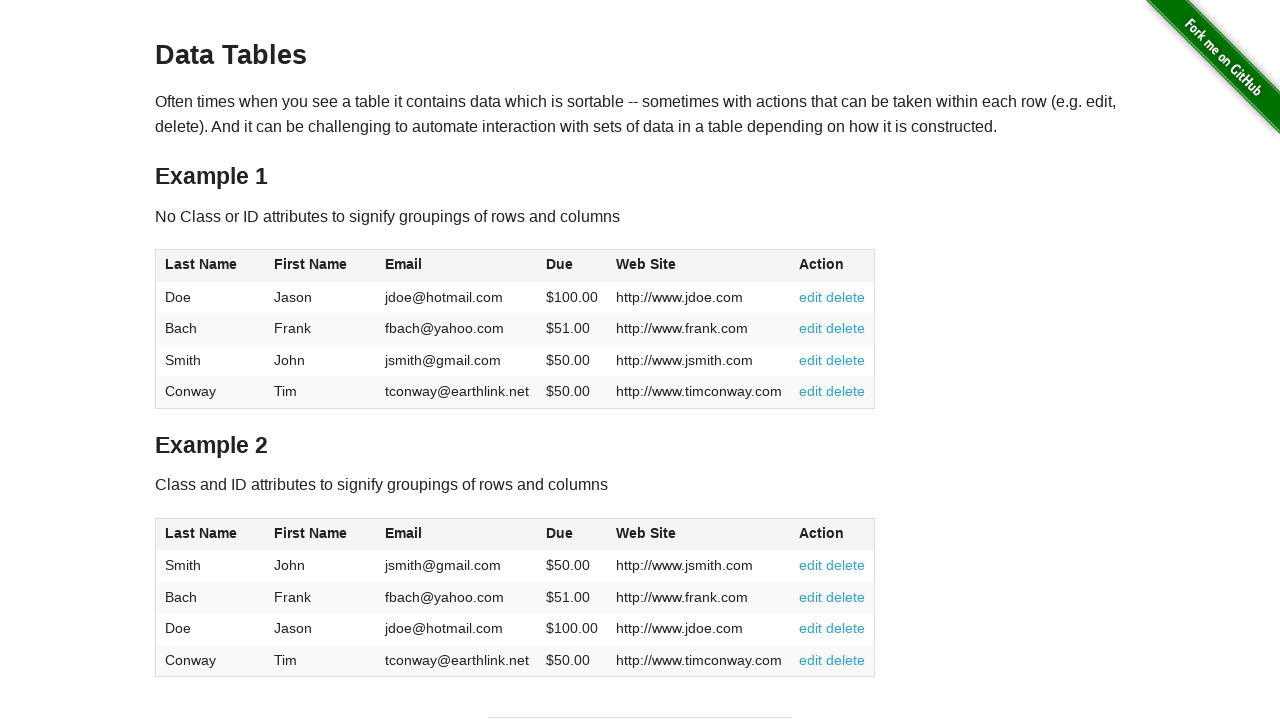

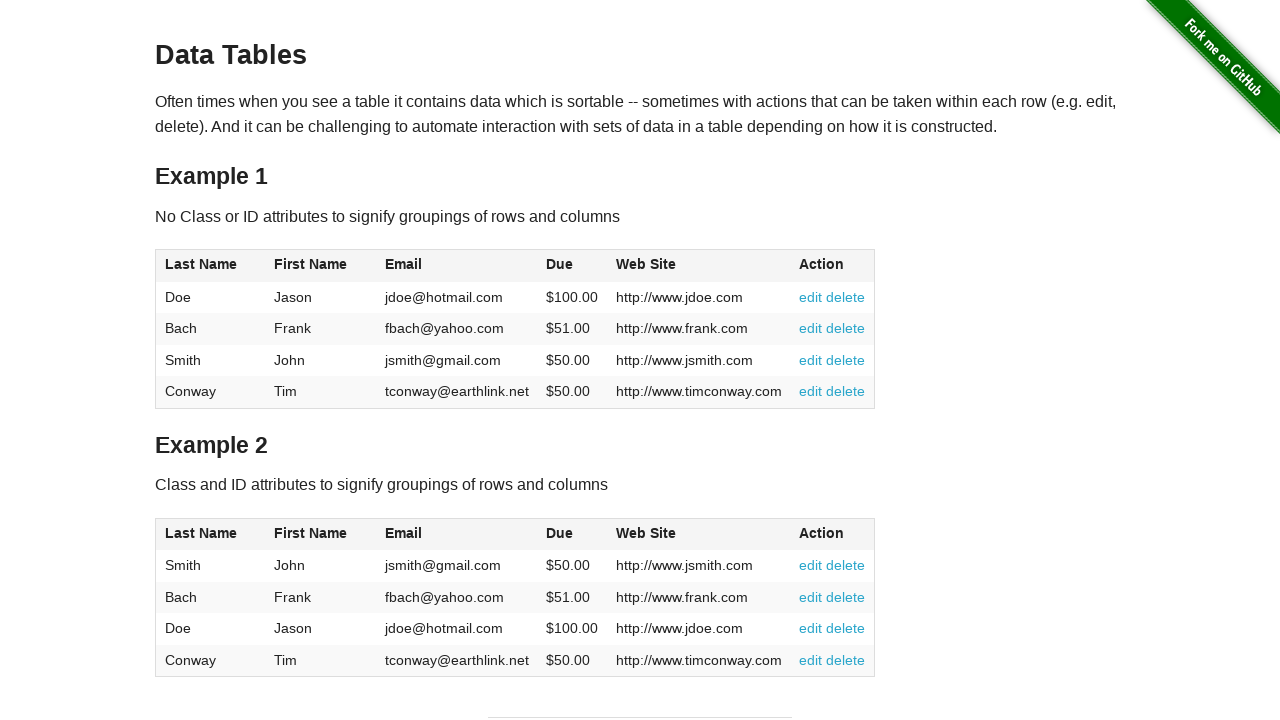